Solves a math problem by reading a value from the page, calculating the answer using a logarithmic formula, and submitting the form with the answer along with checkbox and radio button selections

Starting URL: http://suninjuly.github.io/math.html

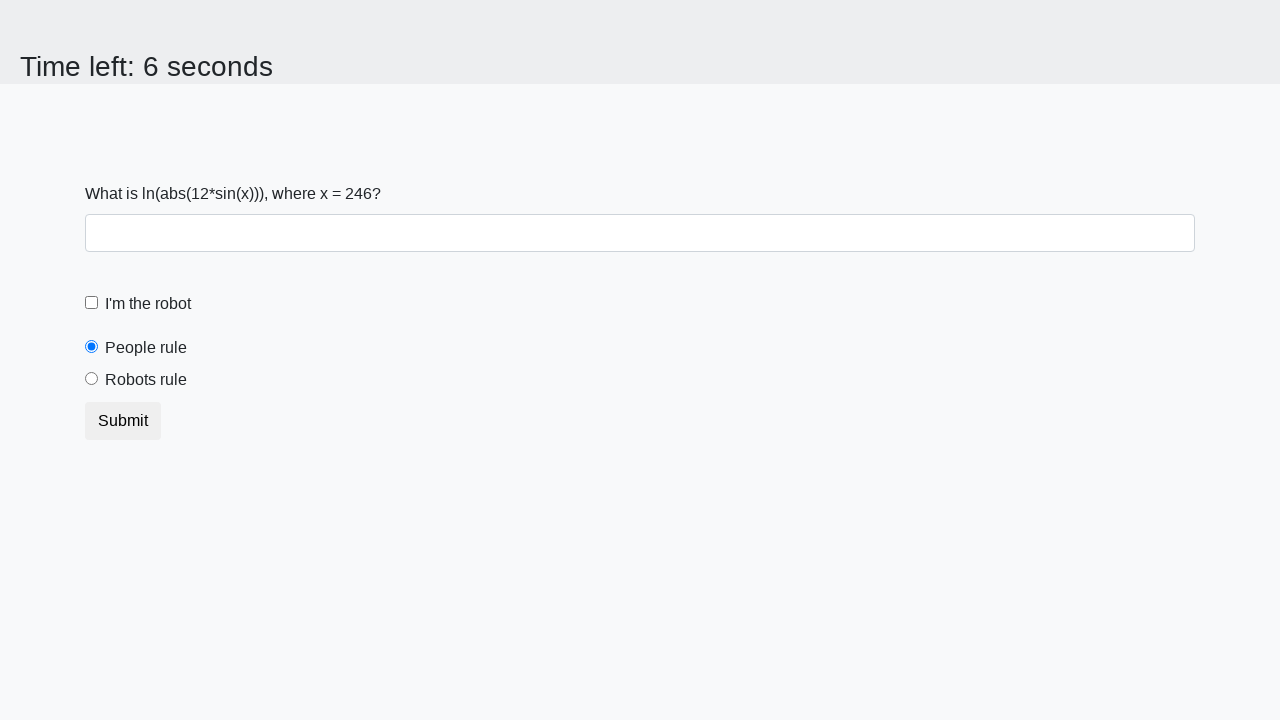

Located the input value element
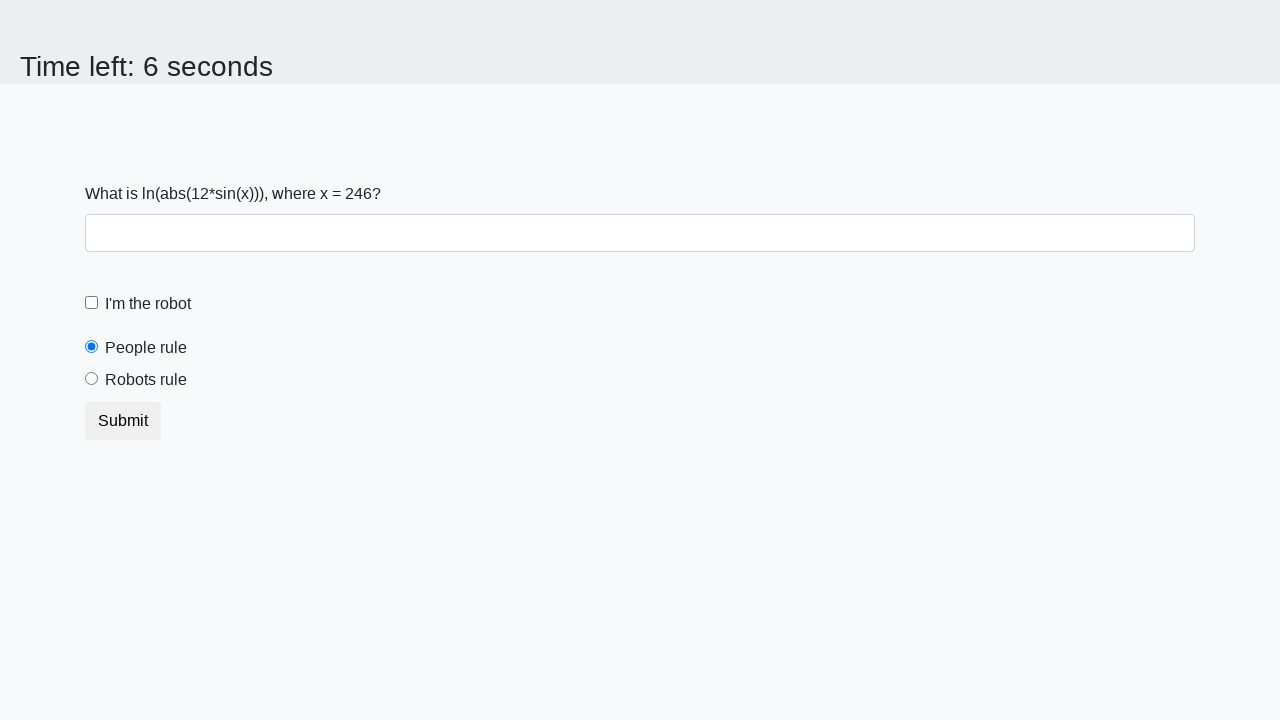

Retrieved input value: 246
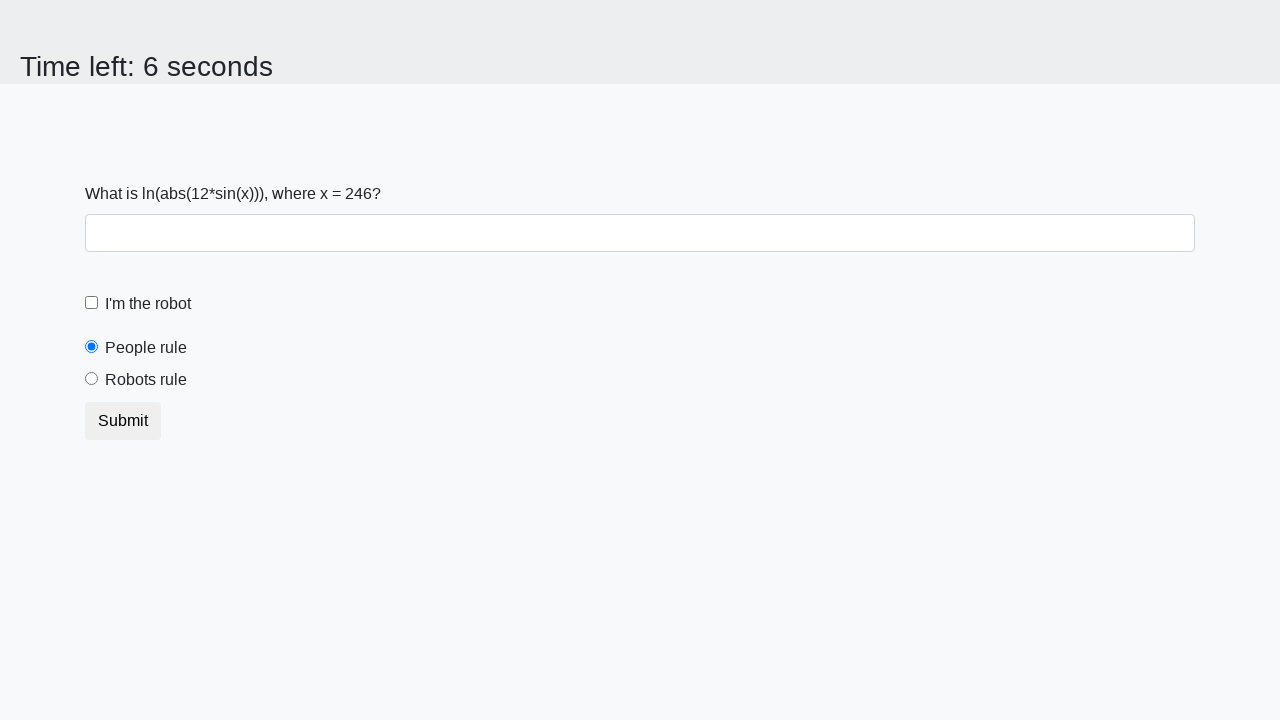

Calculated logarithmic result: 2.2824966643988827
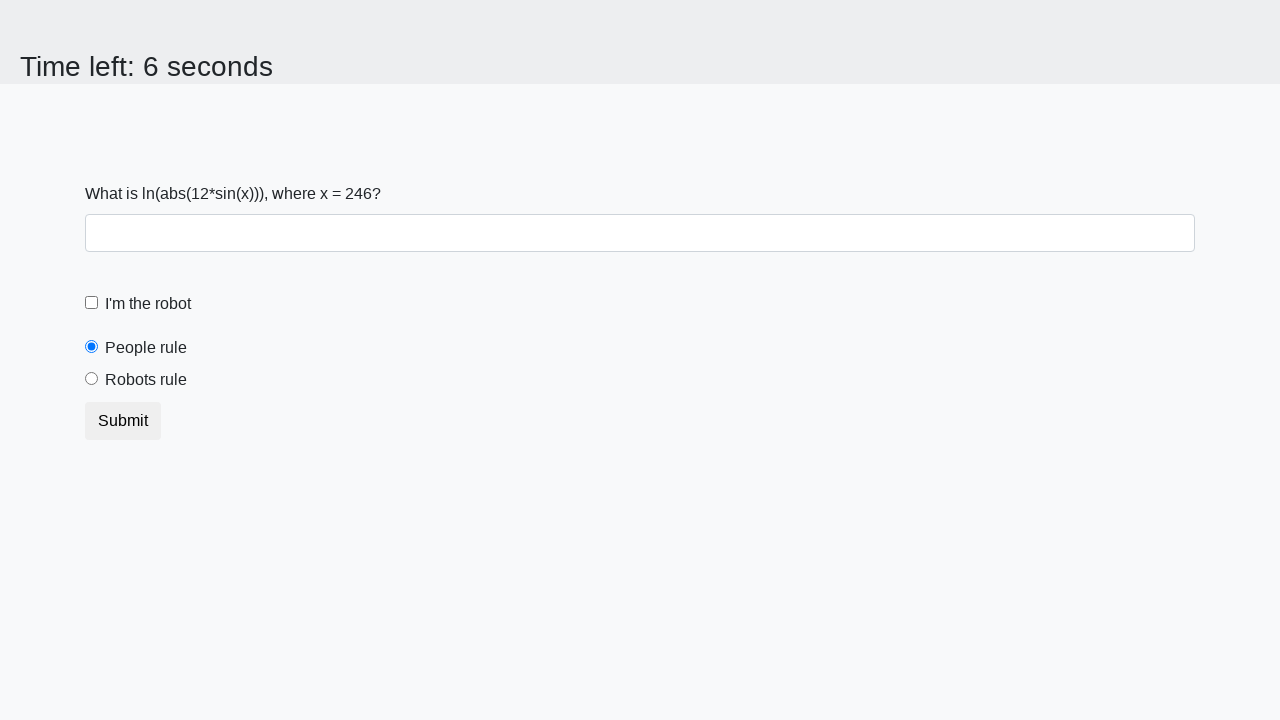

Filled answer field with calculated value: 2.2824966643988827 on #answer
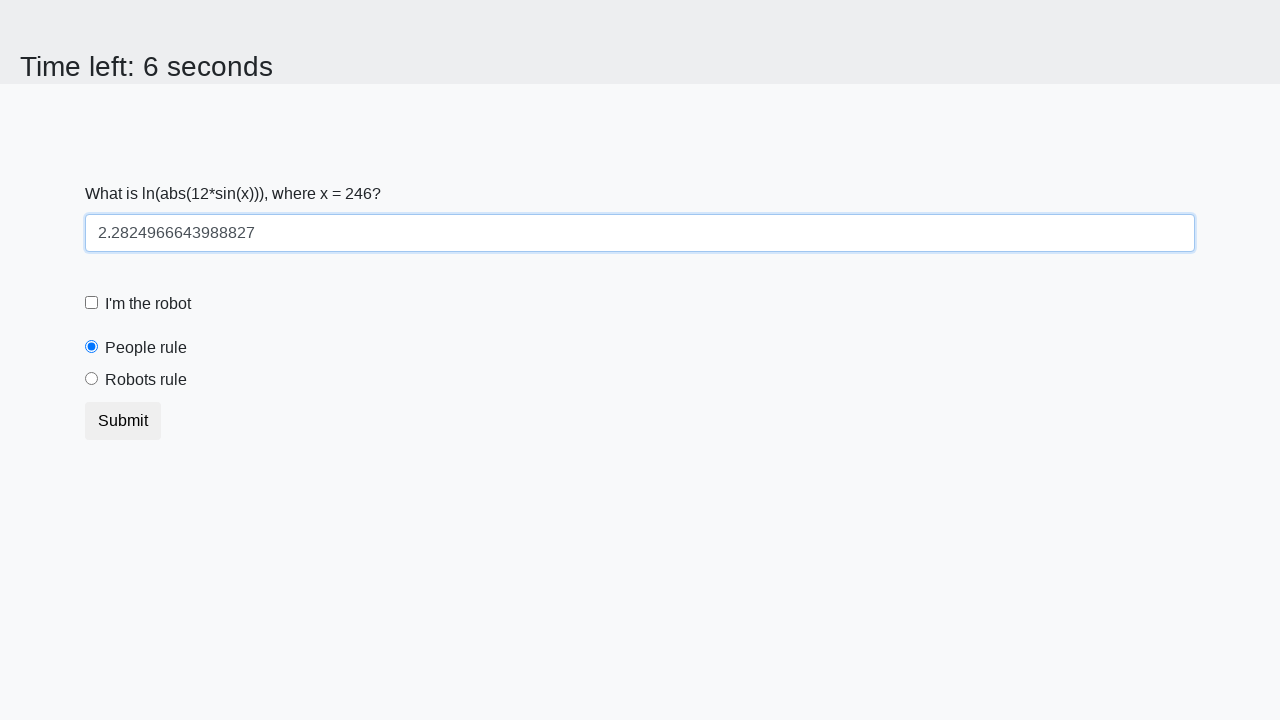

Checked the robot checkbox at (92, 303) on #robotCheckbox
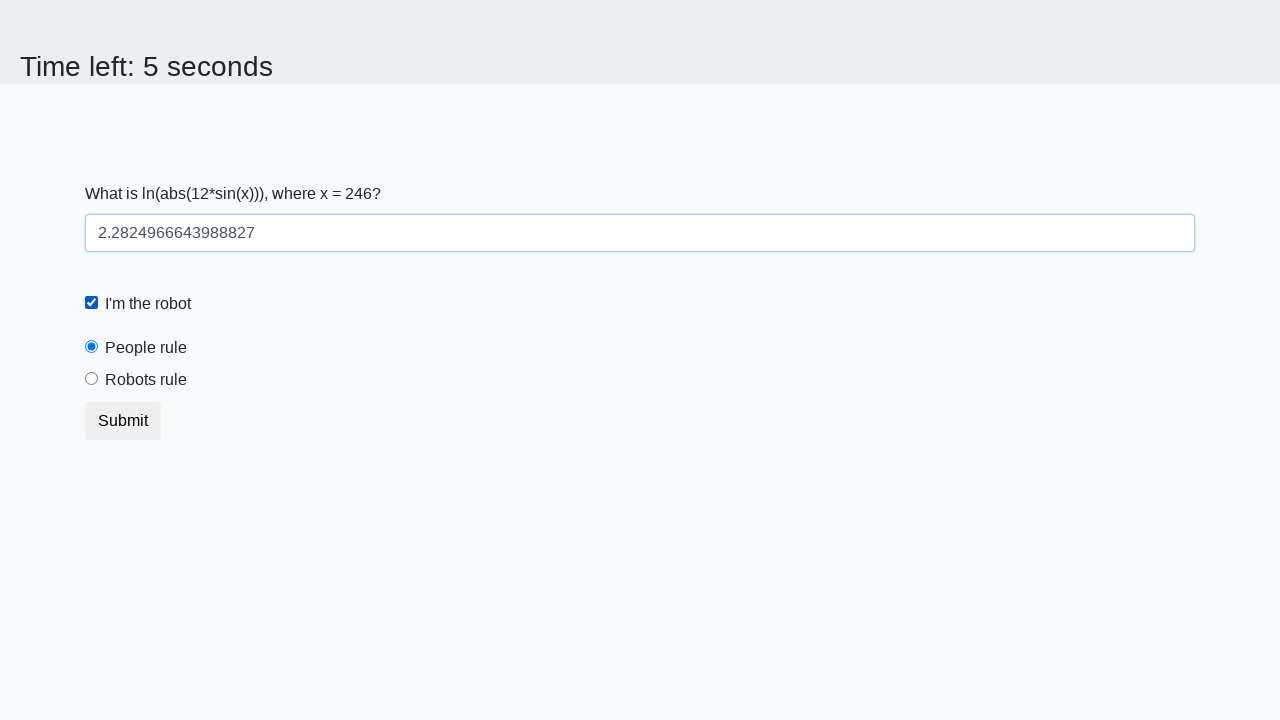

Selected the 'Robots rule' radio button at (92, 379) on #robotsRule
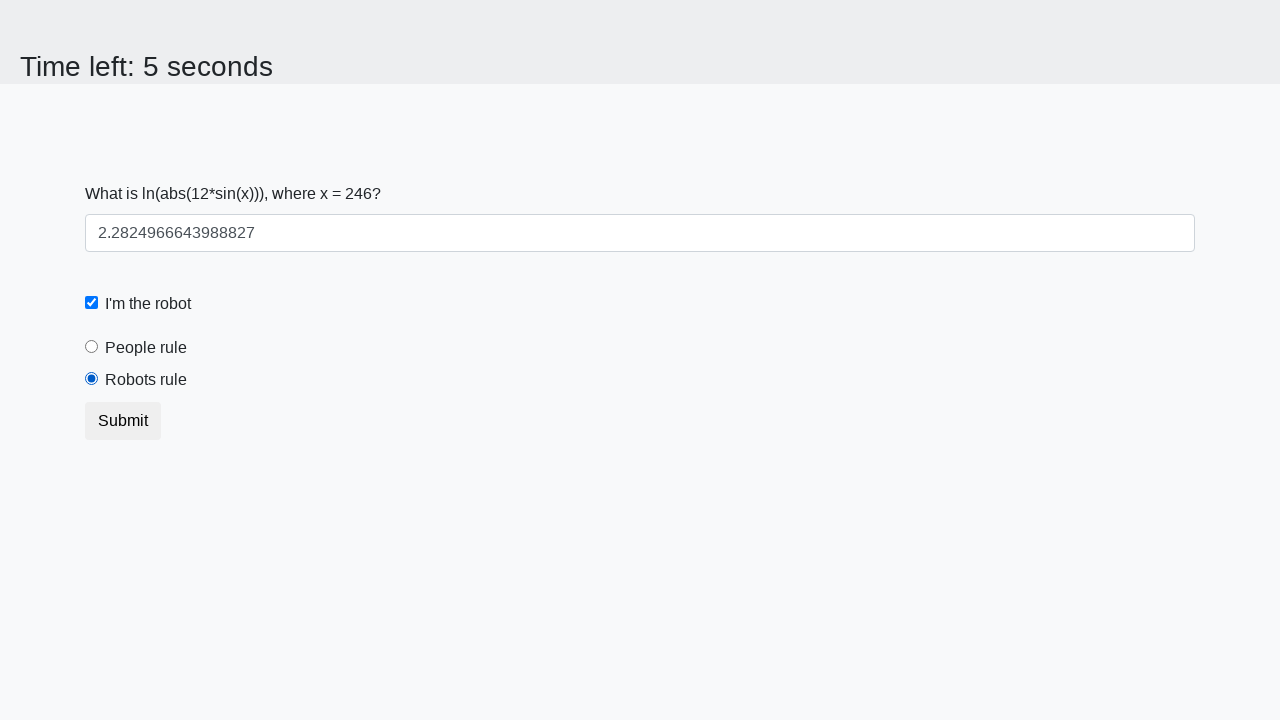

Clicked submit button to complete the form at (123, 421) on .btn-default
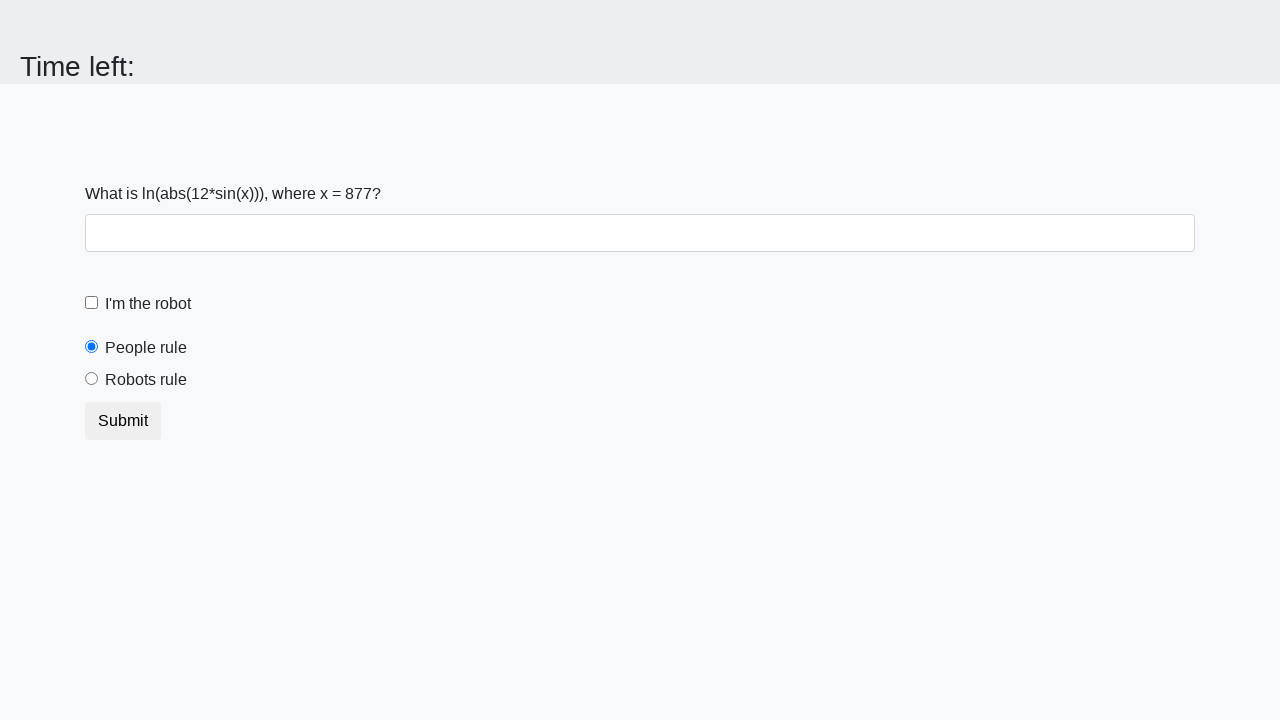

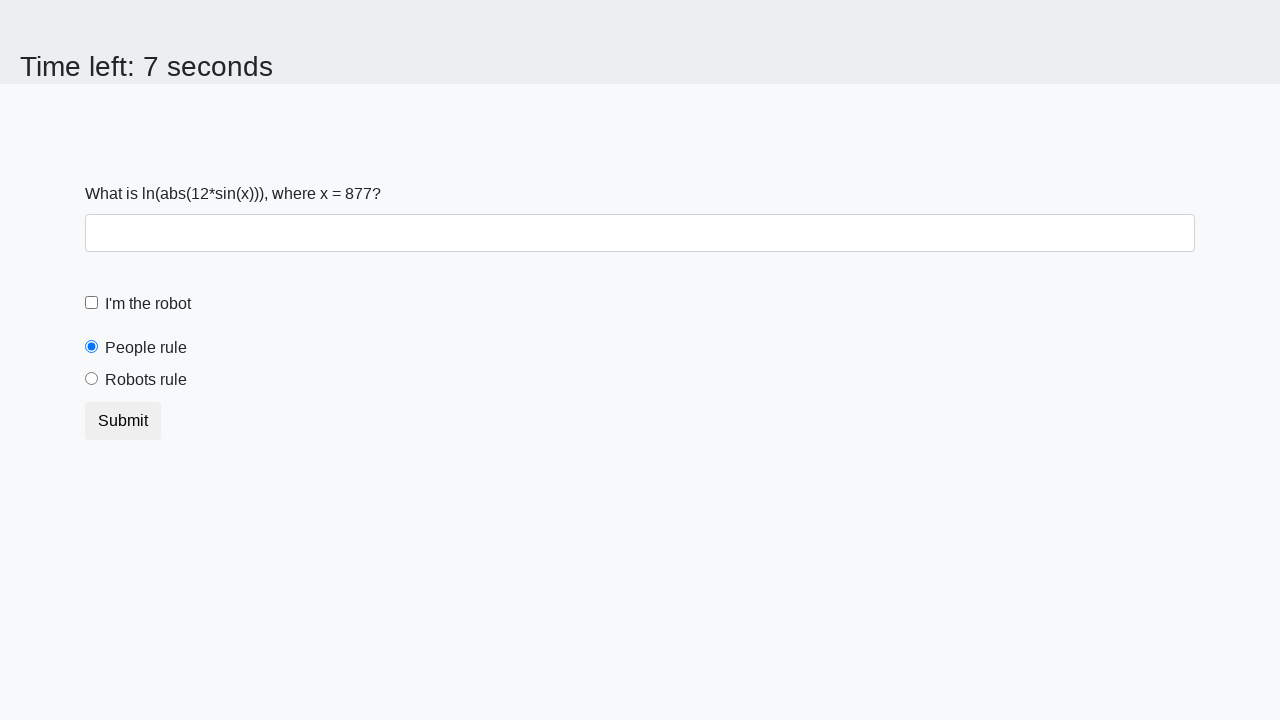